Tests mouse hover functionality by moving the cursor over an h1 element on the page

Starting URL: https://testeroprogramowania.github.io/selenium/basics.html

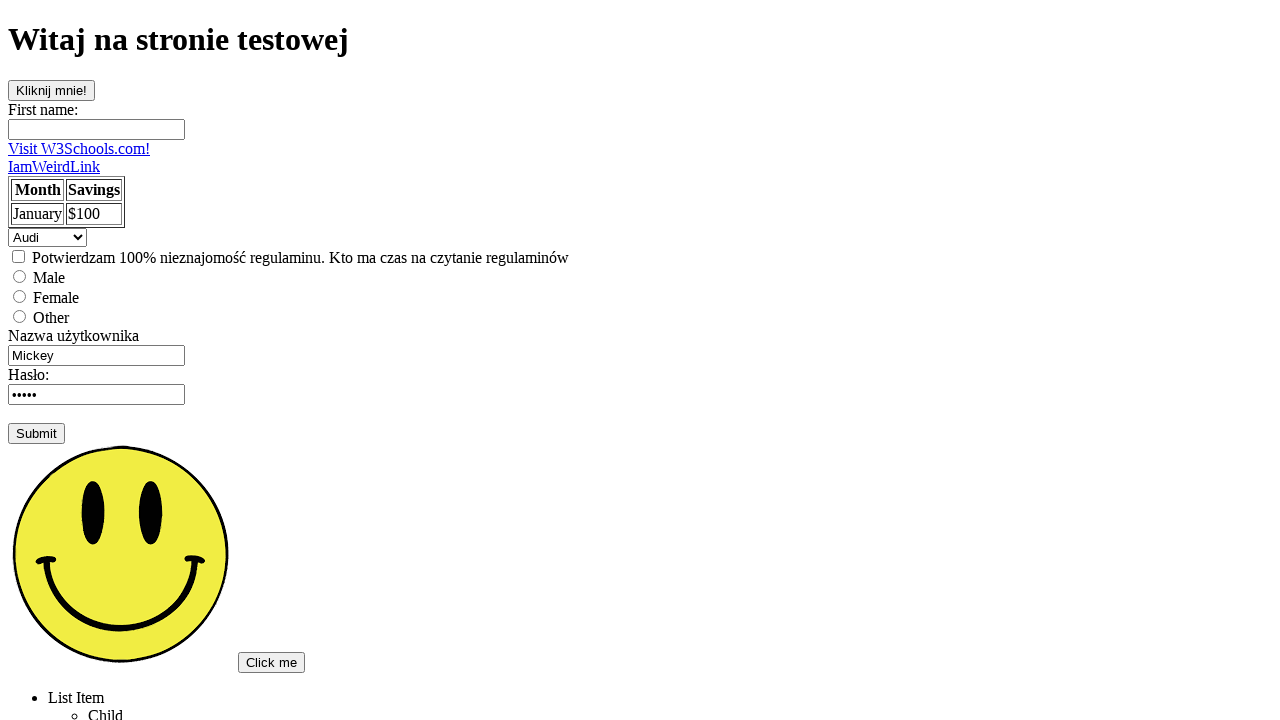

Navigated to basics.html page
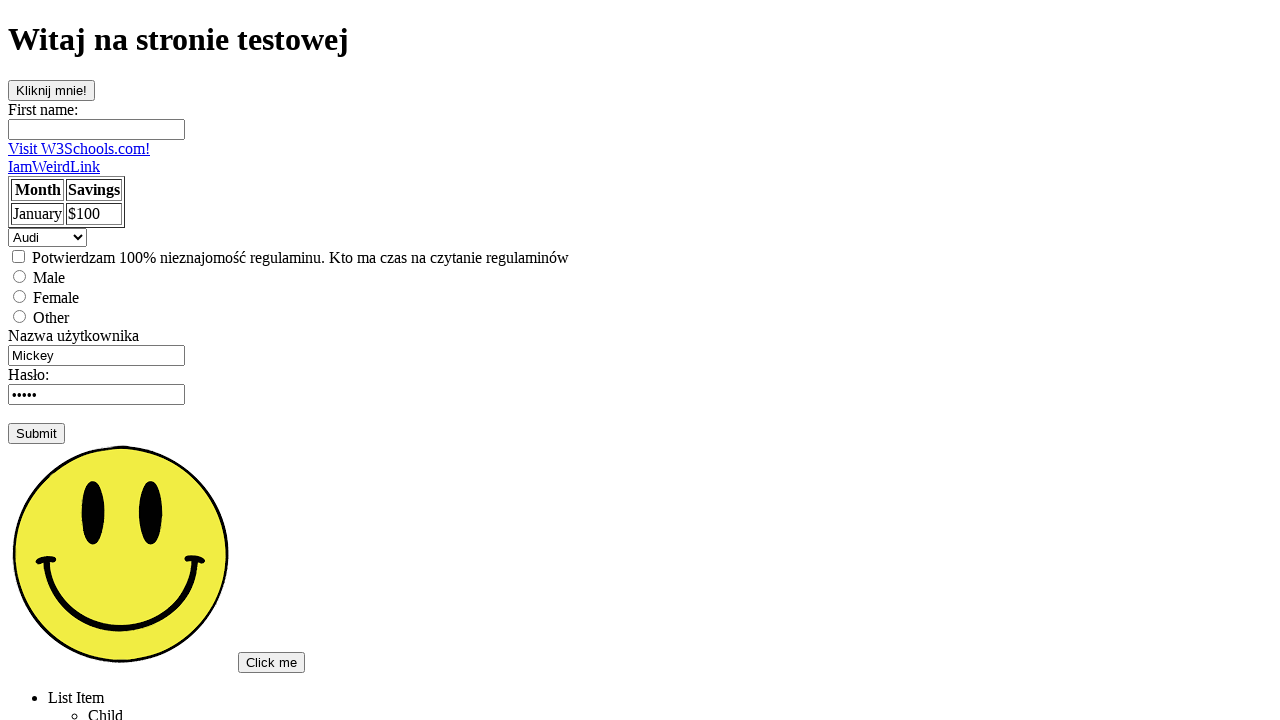

Located the first h1 element on the page
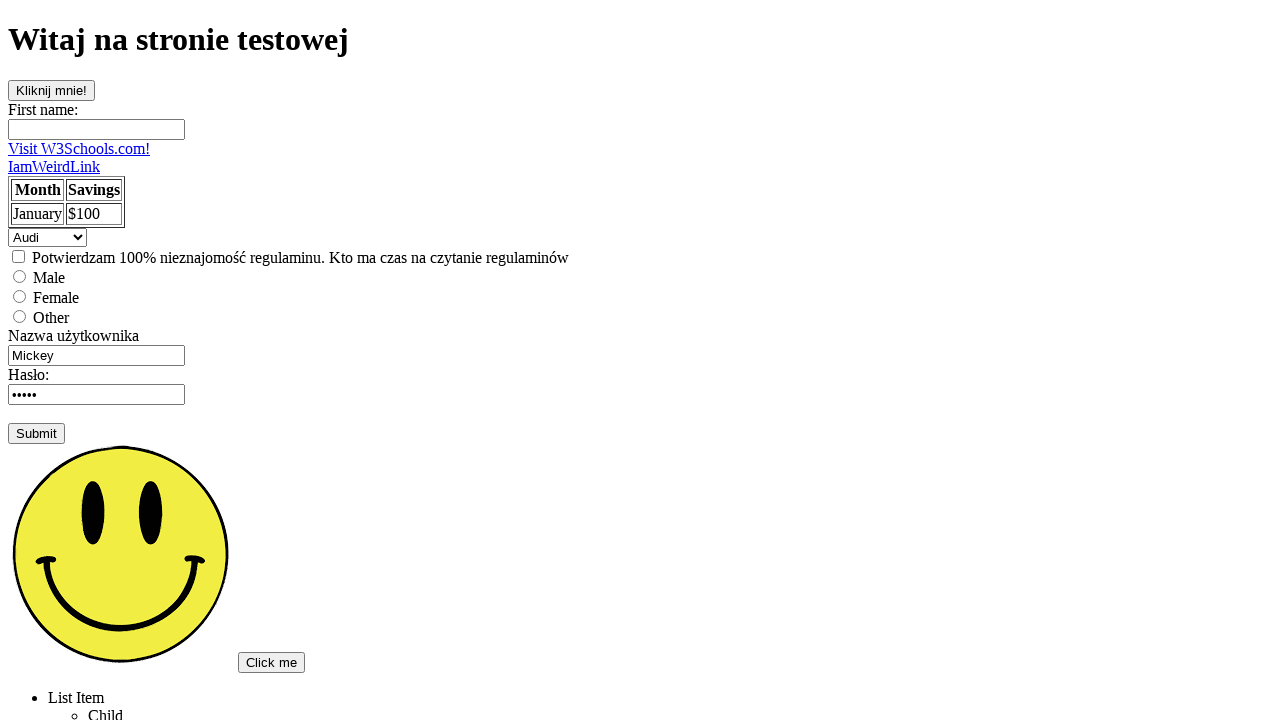

Hovered mouse cursor over h1 element at (640, 40) on h1 >> nth=0
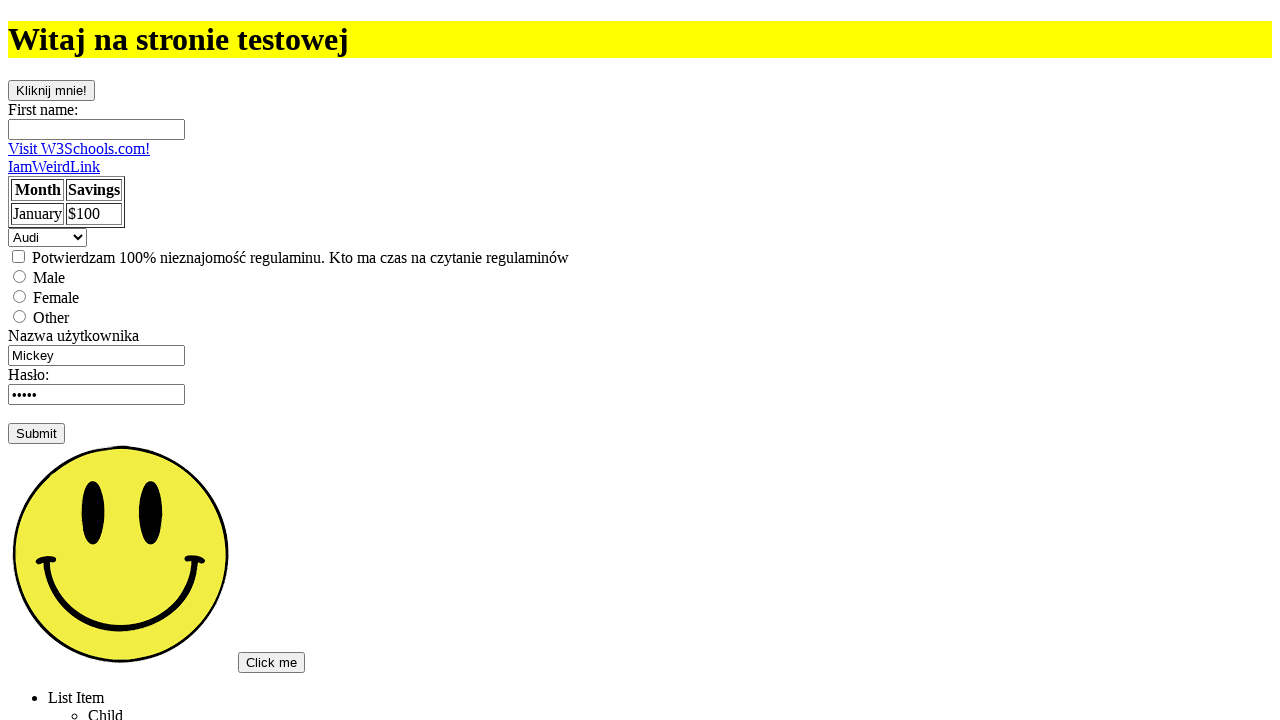

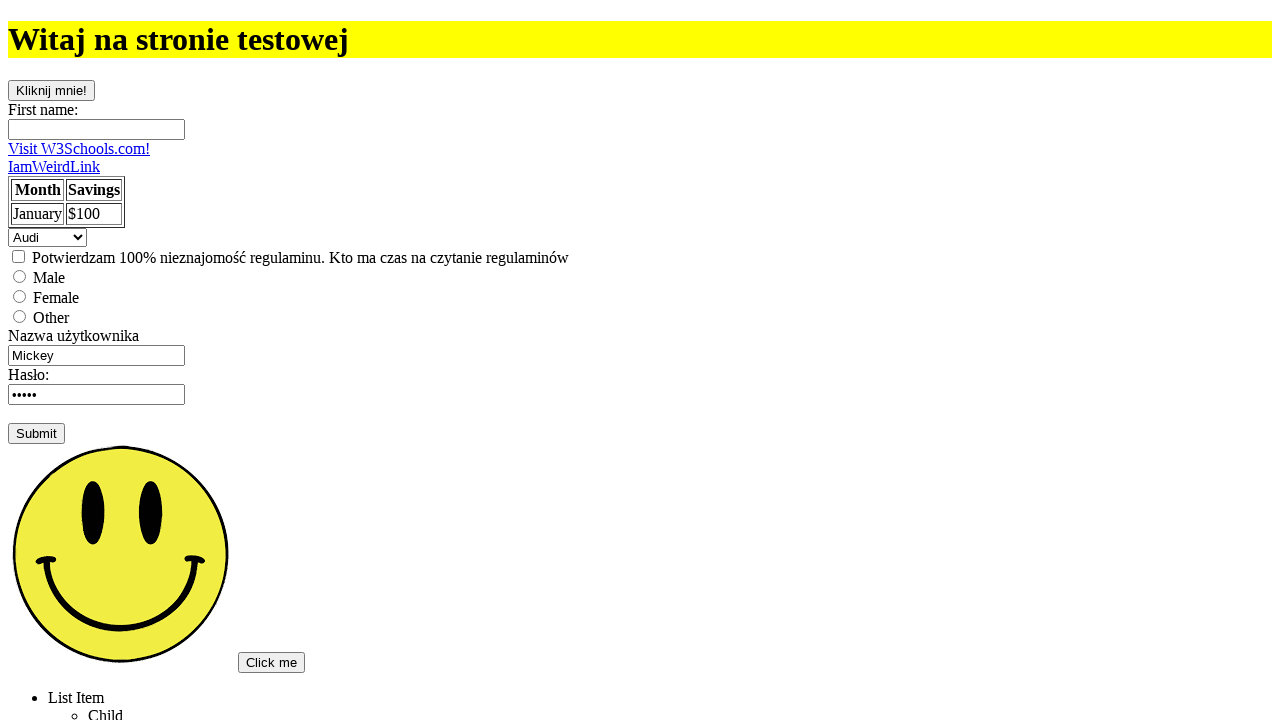